Tests radio button functionality by clicking on "Yes" and "Impressive" radio button options on a demo QA page

Starting URL: https://demoqa.com/radio-button

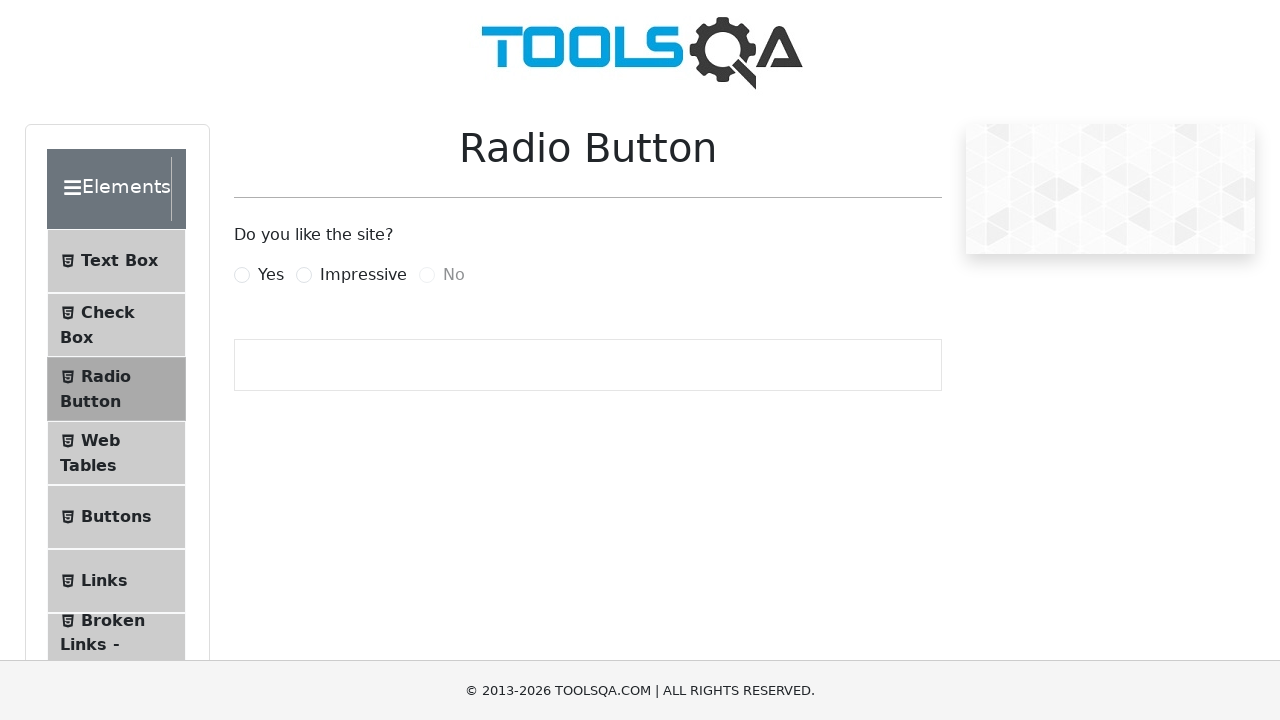

Clicked 'Yes' radio button at (271, 275) on label[for='yesRadio']
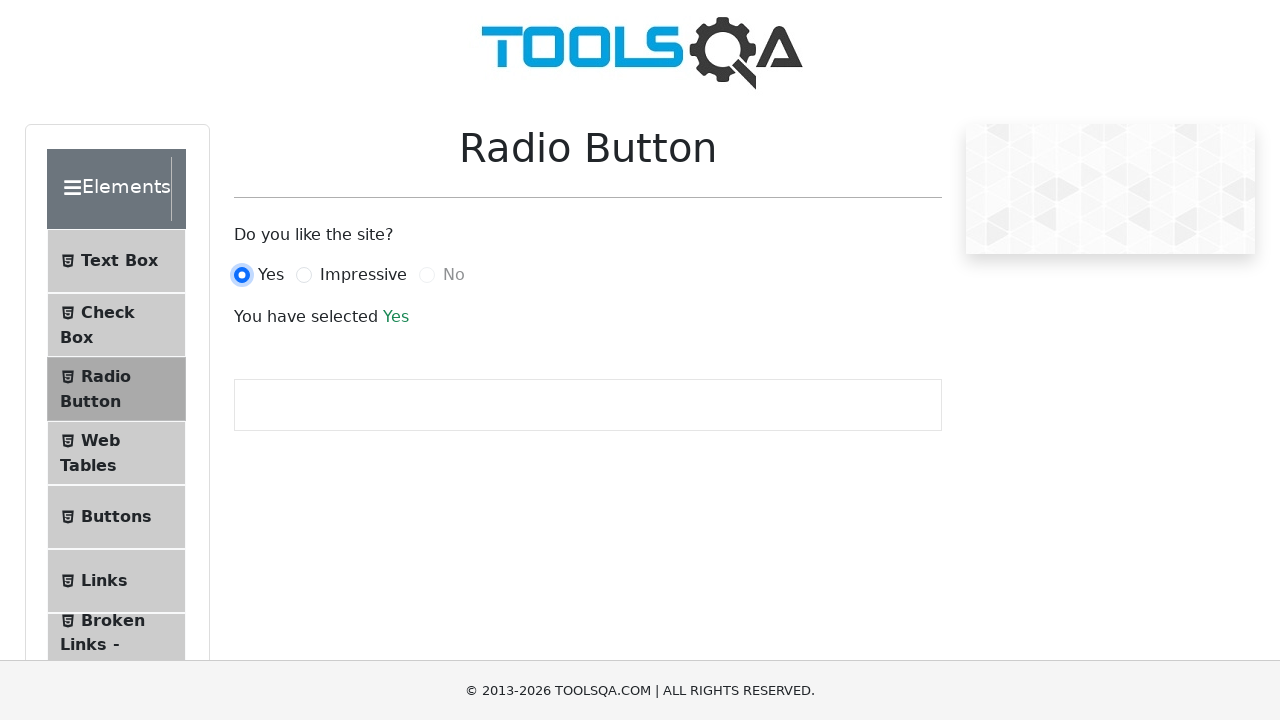

Waited 1 second for visual feedback after selecting 'Yes'
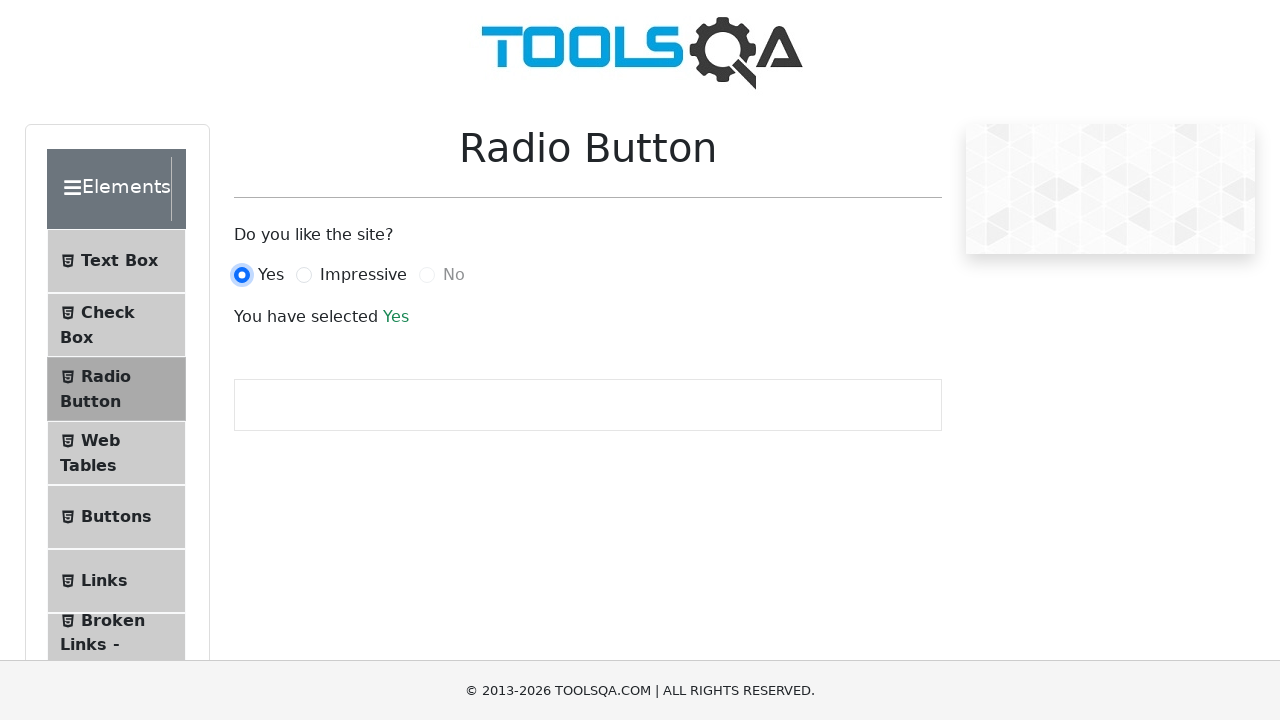

Clicked 'Impressive' radio button at (363, 275) on label[for='impressiveRadio']
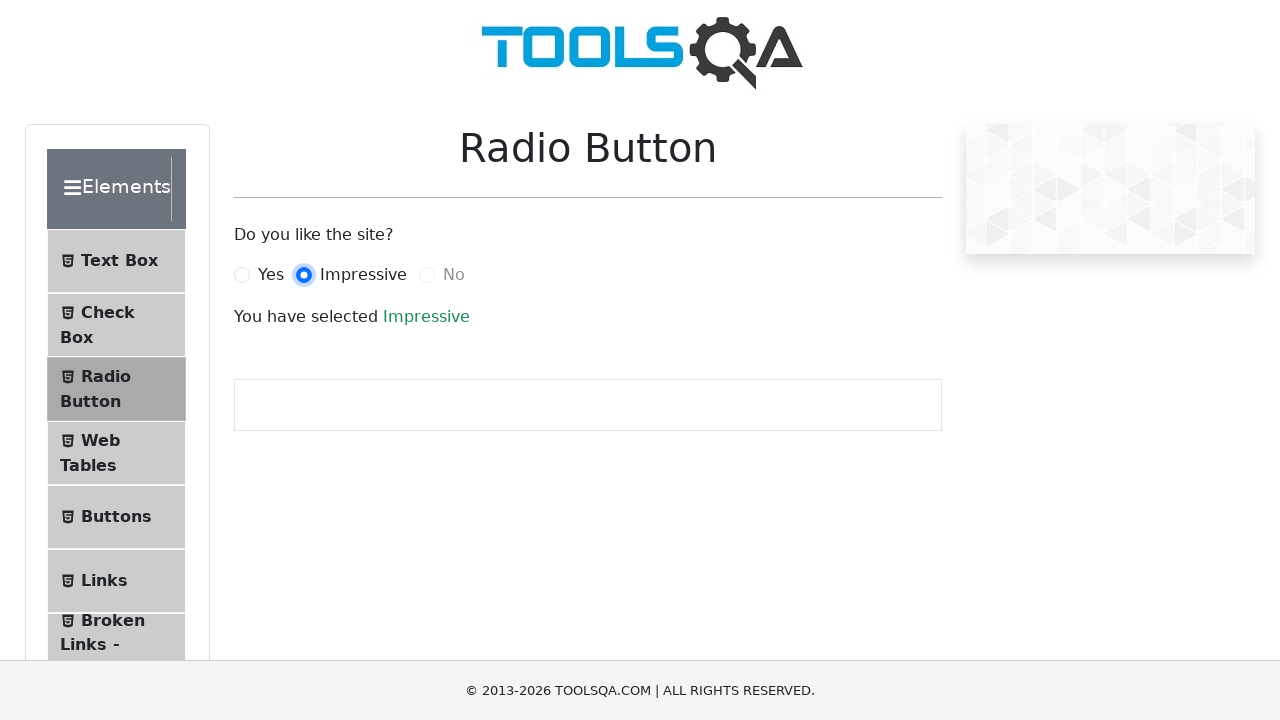

Waited 1 second for visual feedback after selecting 'Impressive'
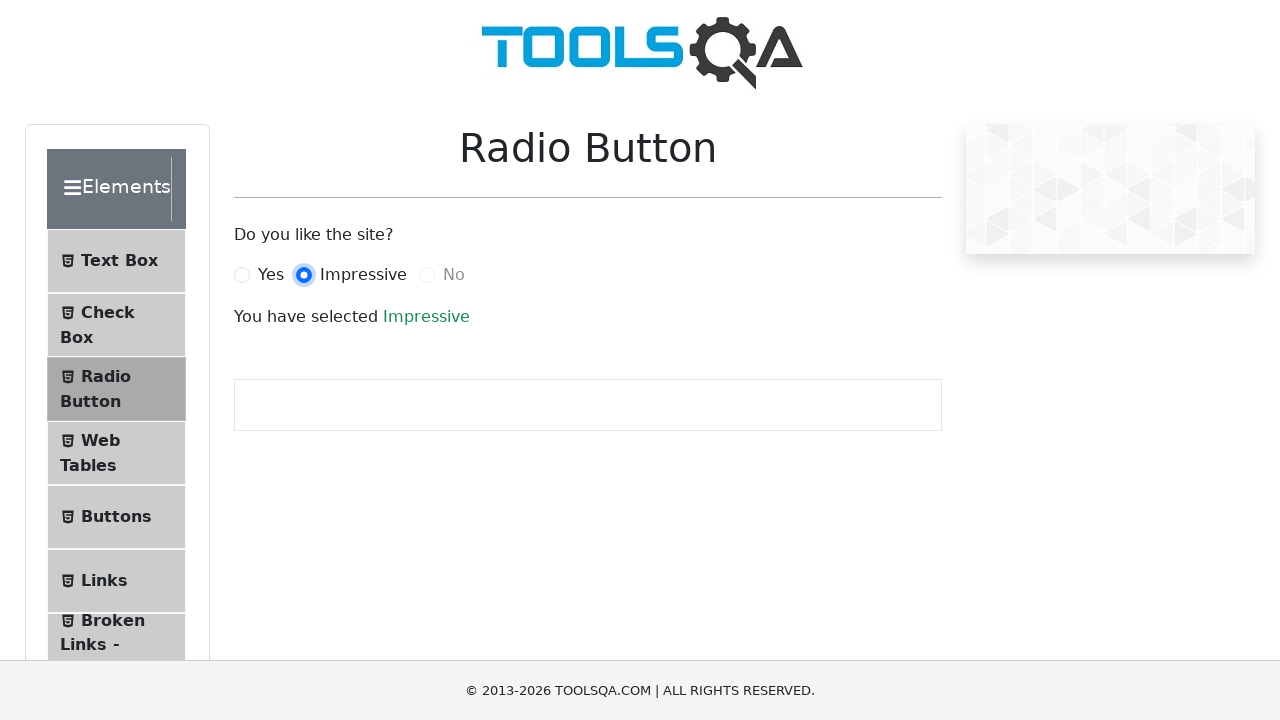

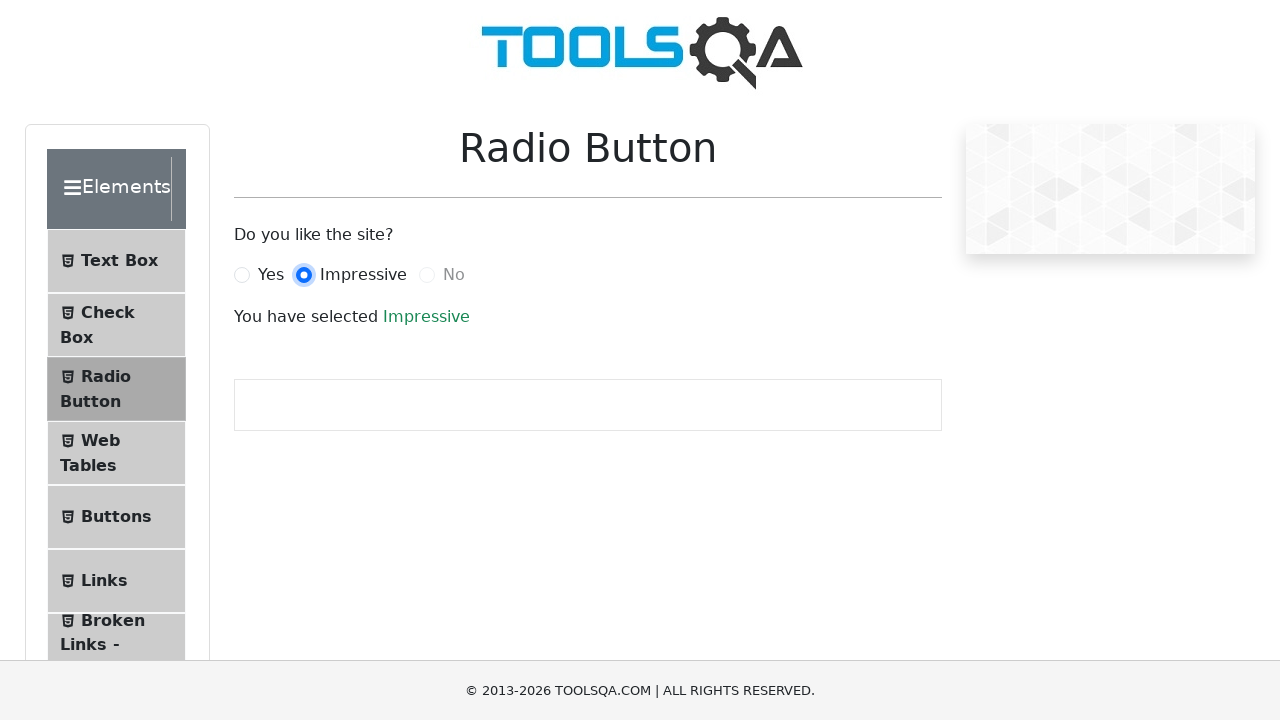